Tests horizontal scrolling inside a container element by scrolling 1000 pixels to the right within the wrapper element

Starting URL: http://ressio.github.io/lazy-load-xt/demo/horizontal.htm

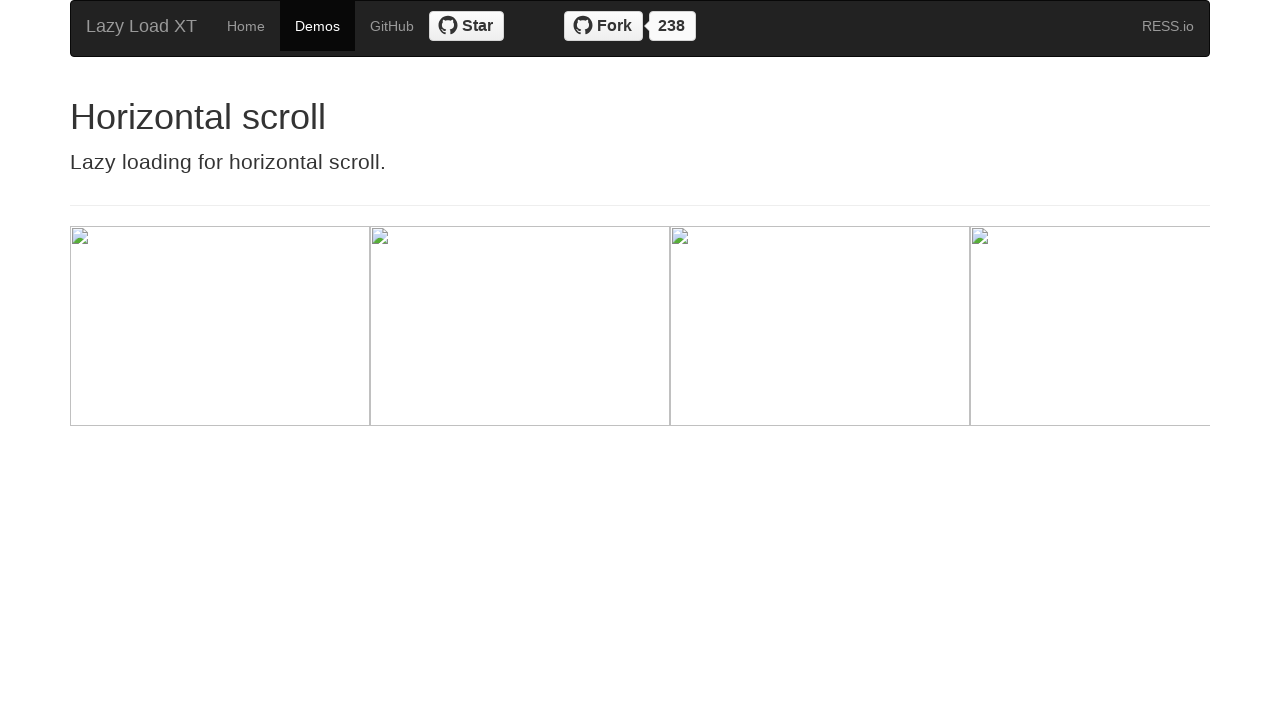

Wrapper element loaded and ready
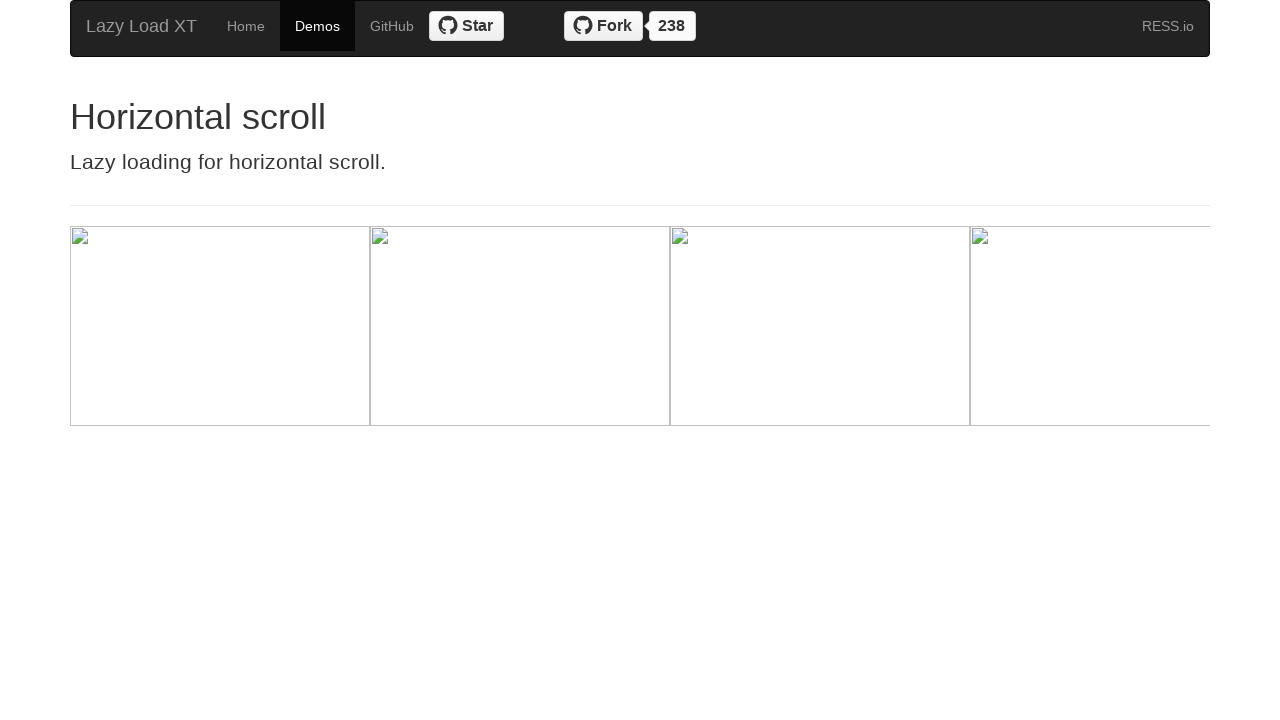

Scrolled 1000 pixels to the right inside wrapper element
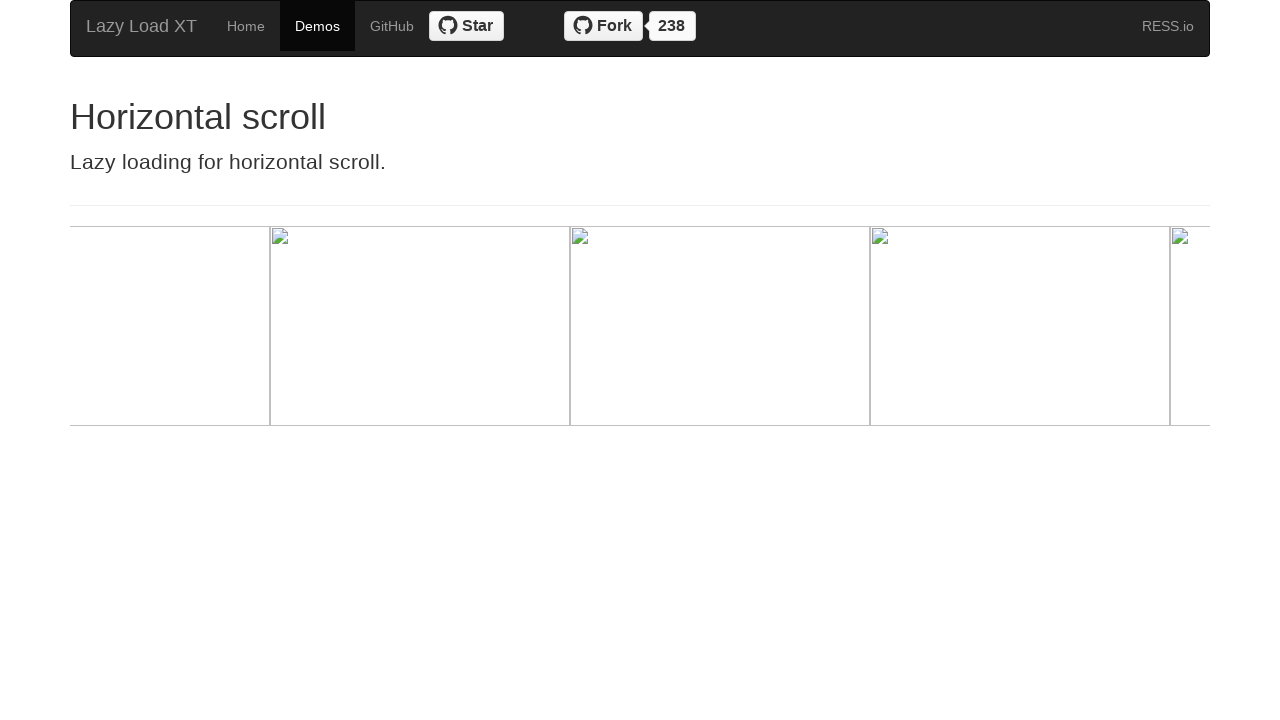

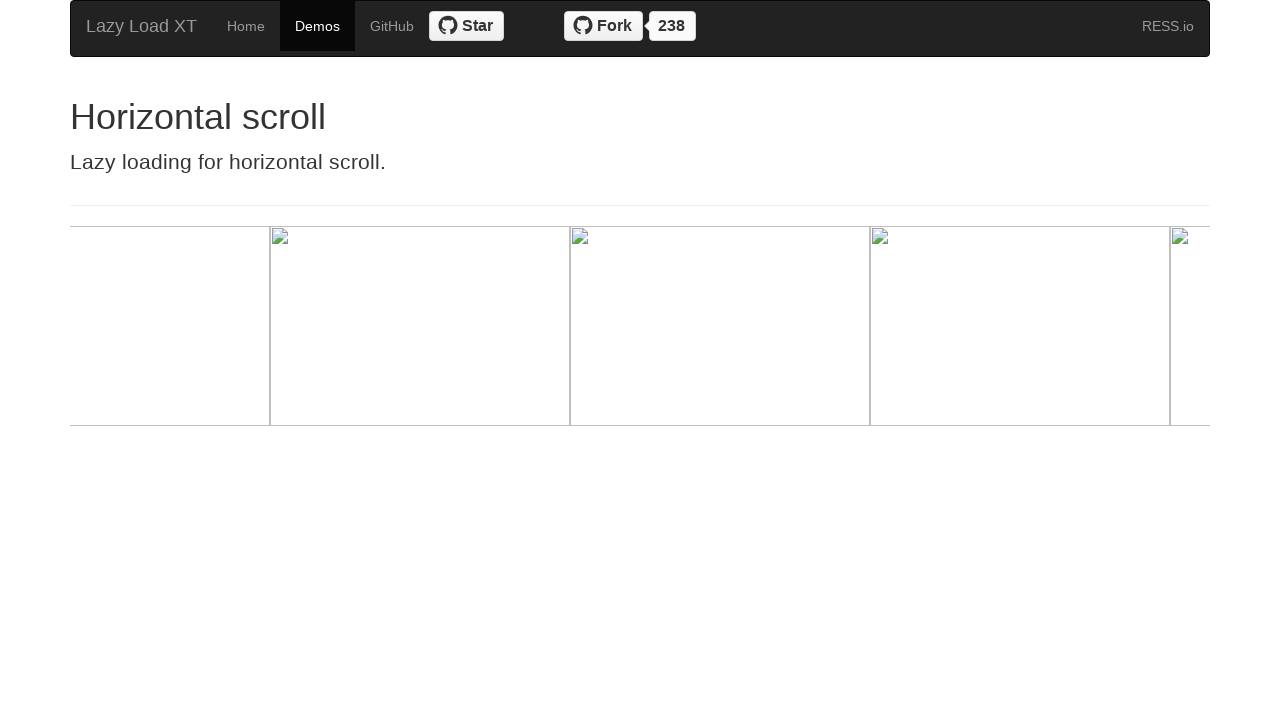